Tests closing the login modal by clicking the Close button

Starting URL: https://www.demoblaze.com

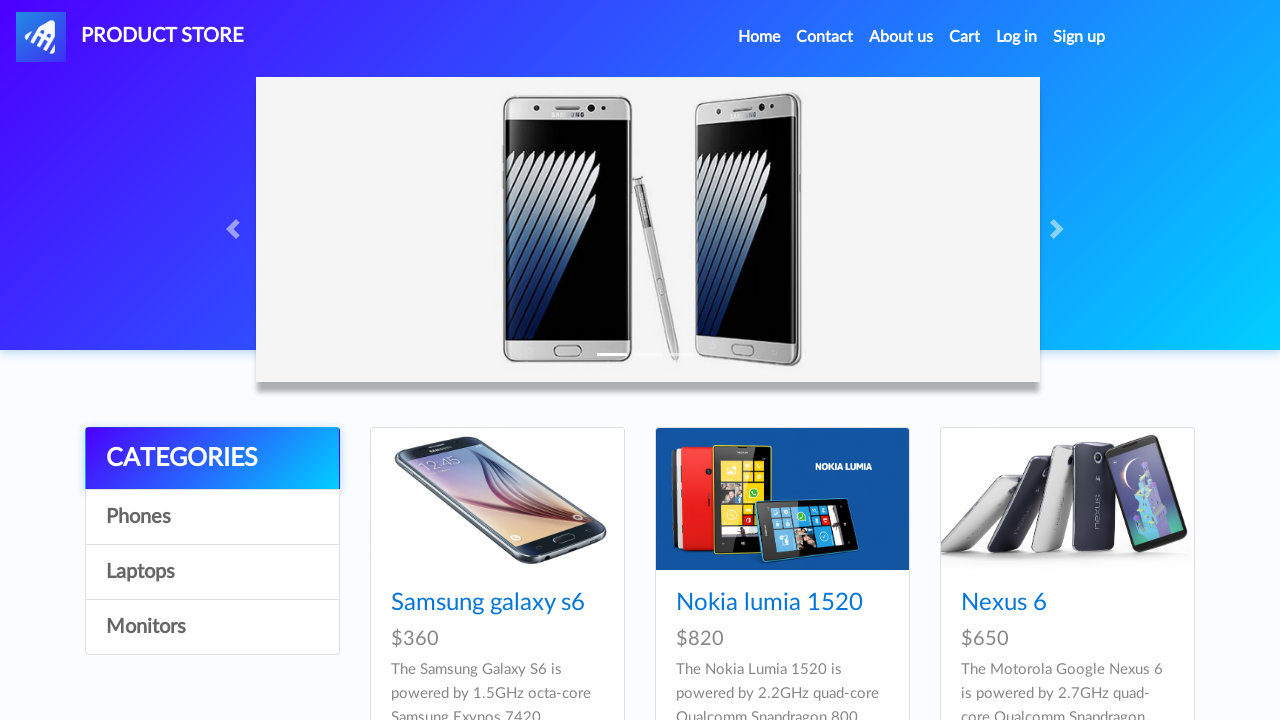

Clicked login button to open modal at (1017, 37) on #login2
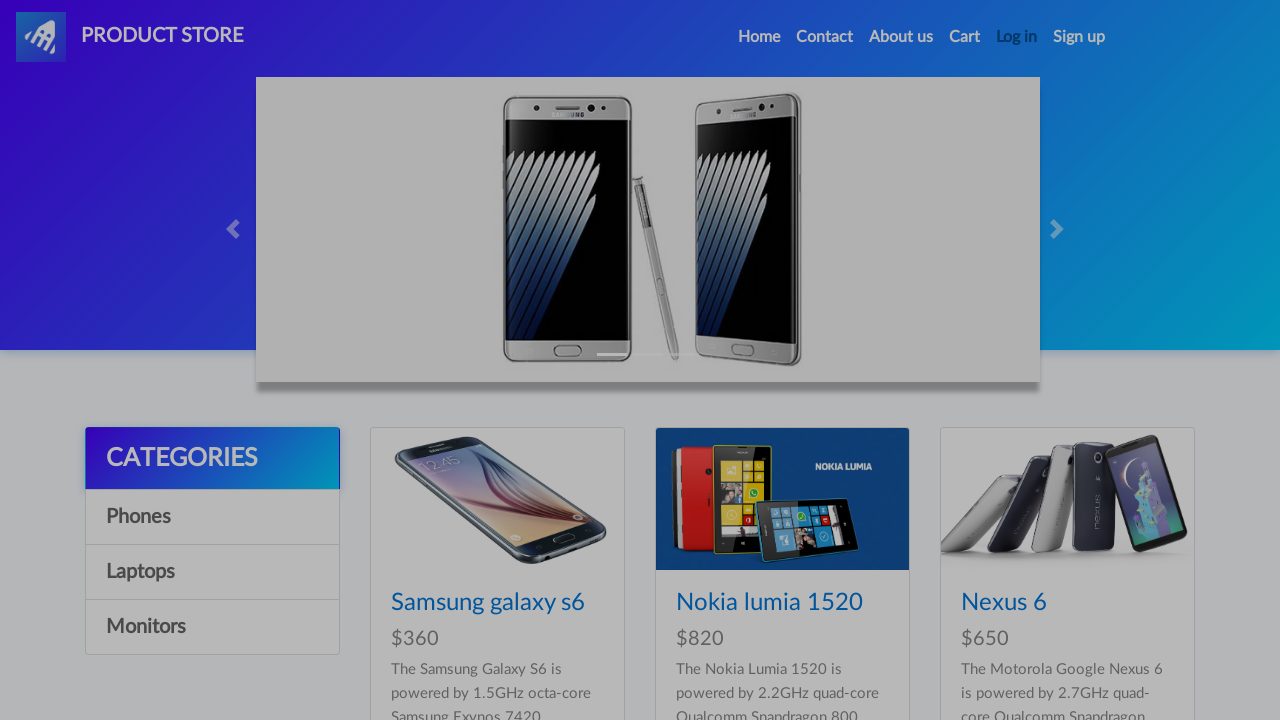

Login modal appeared
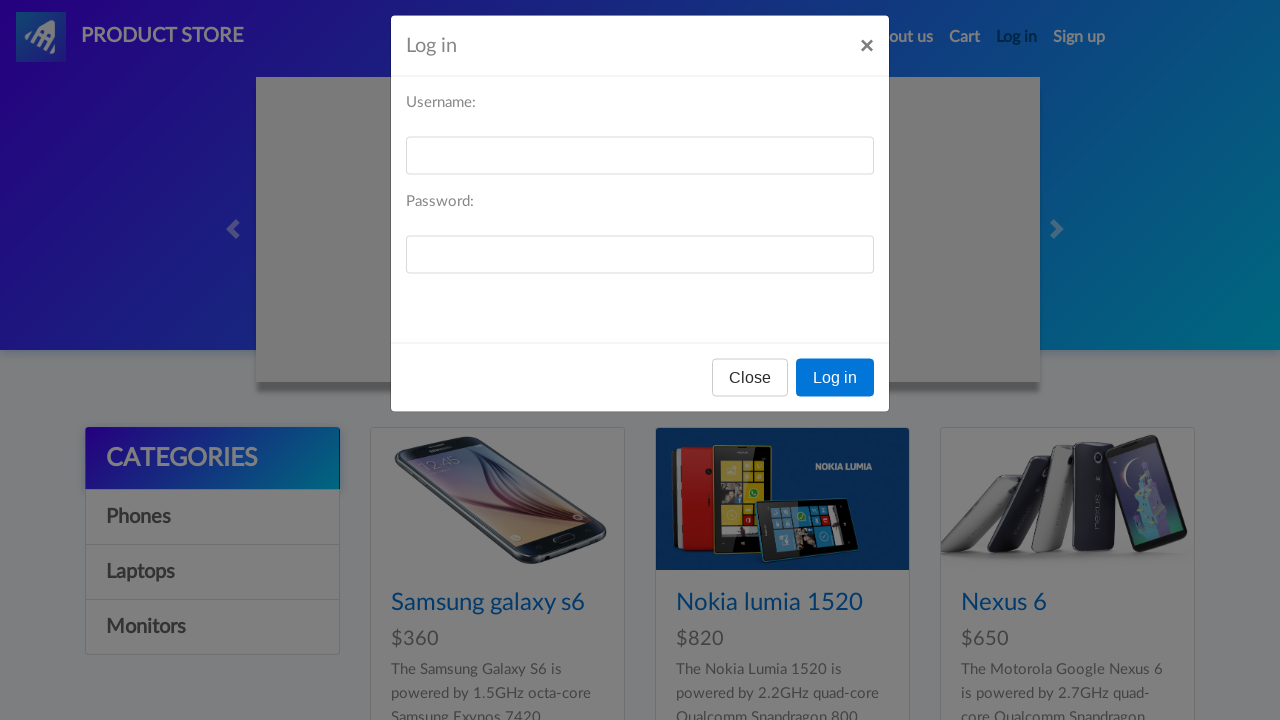

Clicked Close button on login modal at (750, 393) on xpath=//button[@onclick='logIn()']/preceding-sibling::button[text()='Close']
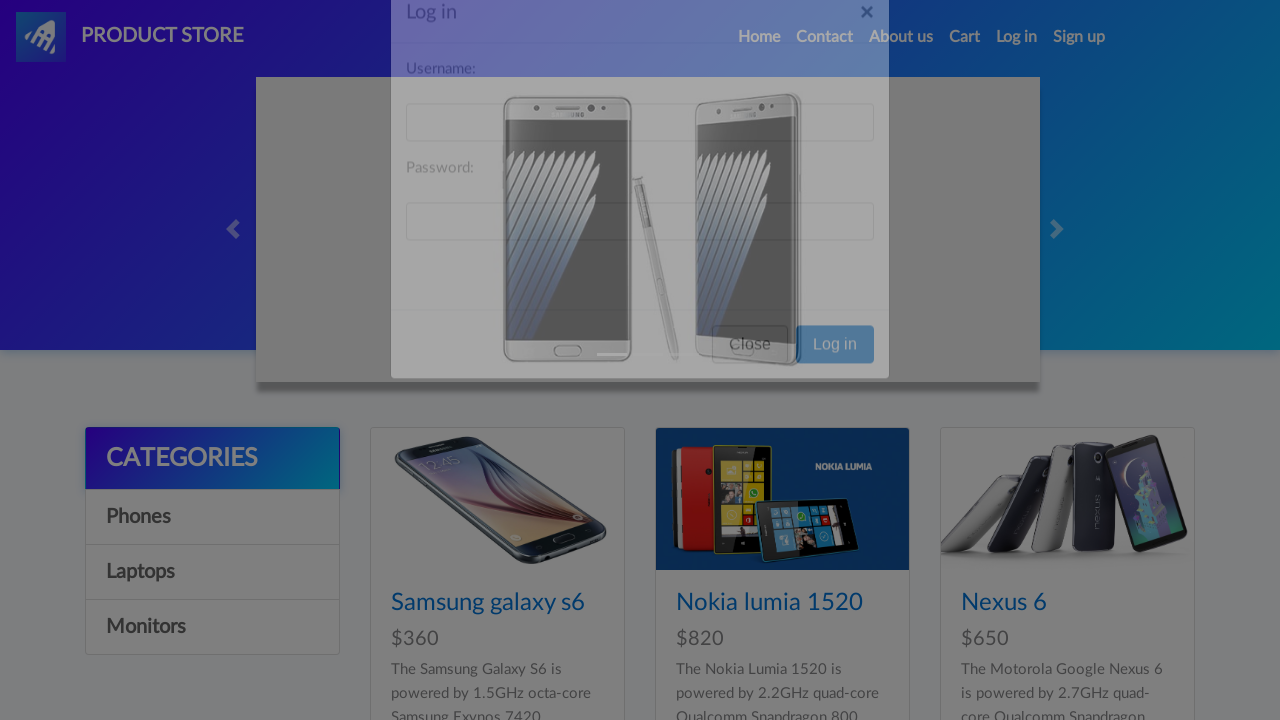

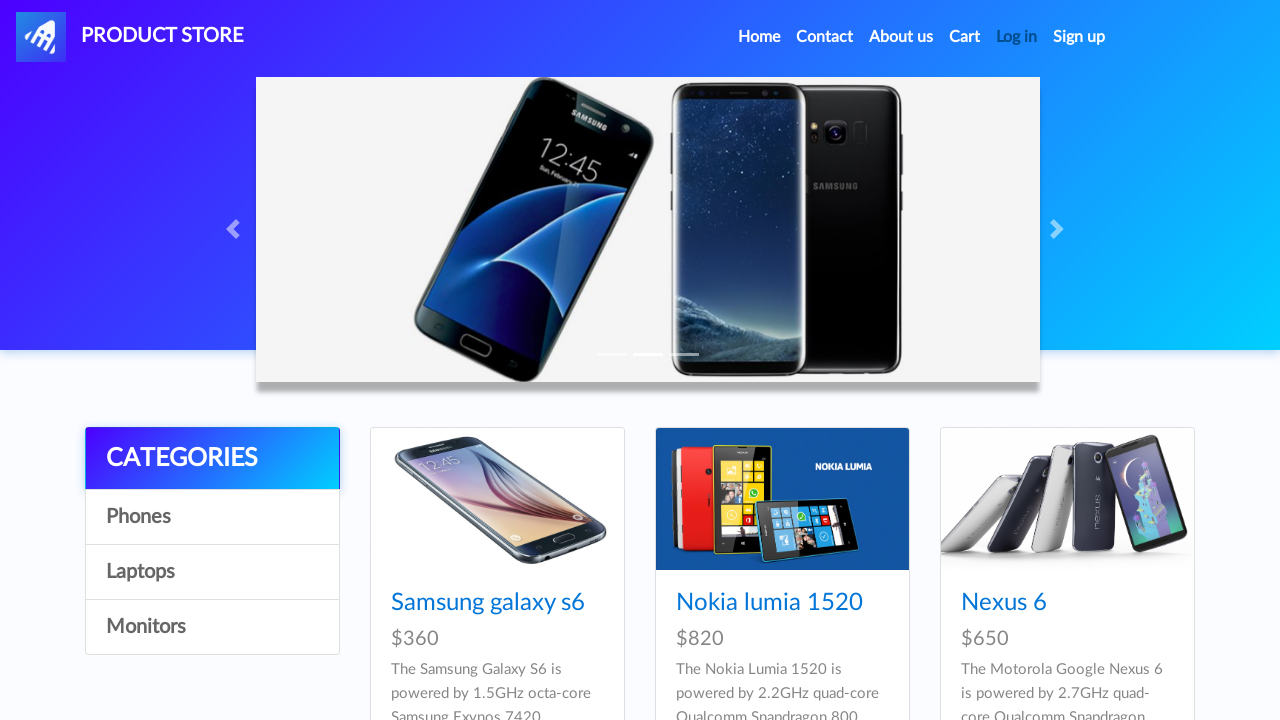